Tests browser window handling by clicking a link that opens a new window, then iterating through window handles to find and close a specific window based on its title.

Starting URL: https://opensource-demo.orangehrmlive.com/web/index.php/auth/login

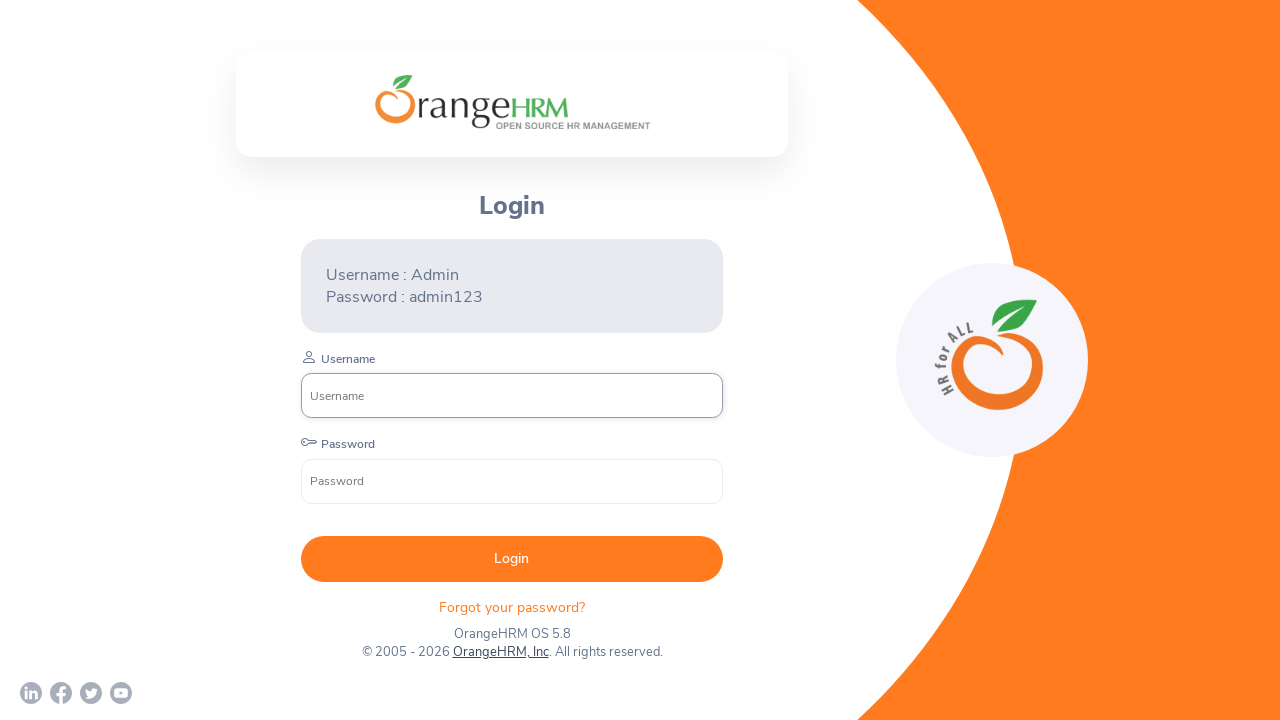

Clicked OrangeHRM, Inc link to open new window at (500, 652) on xpath=//a[normalize-space()='OrangeHRM, Inc']
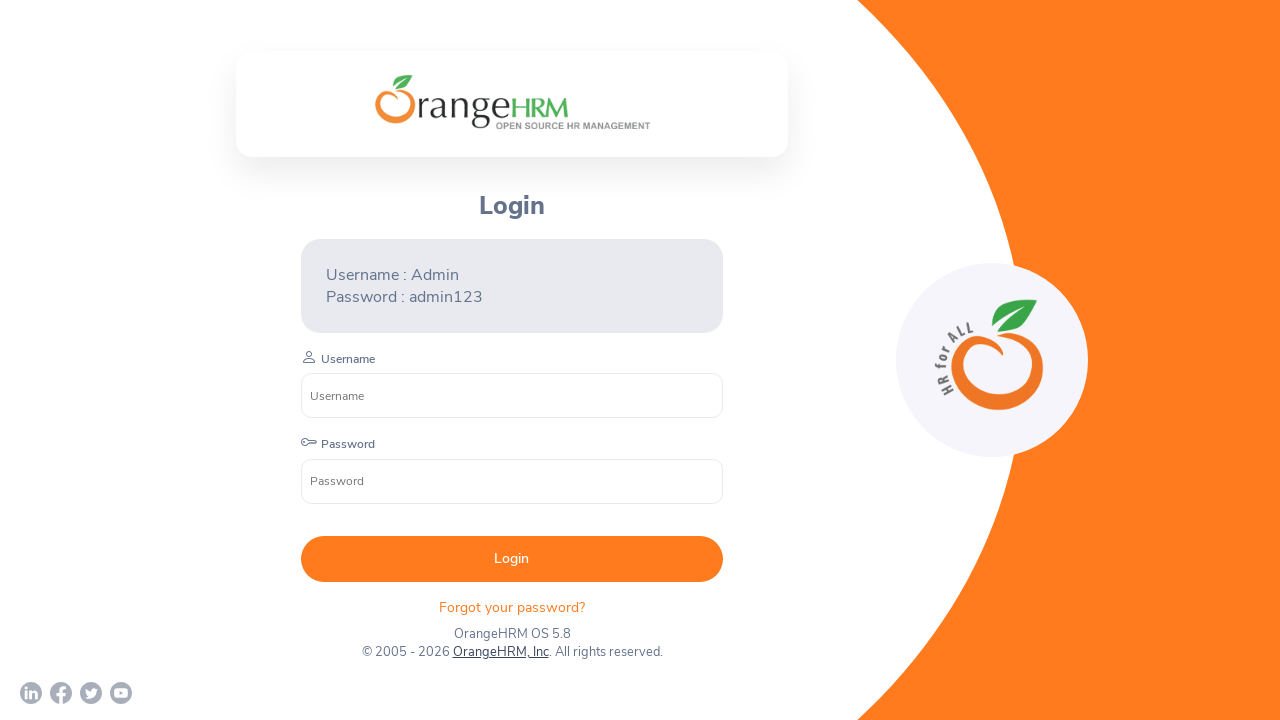

Captured new page object from context
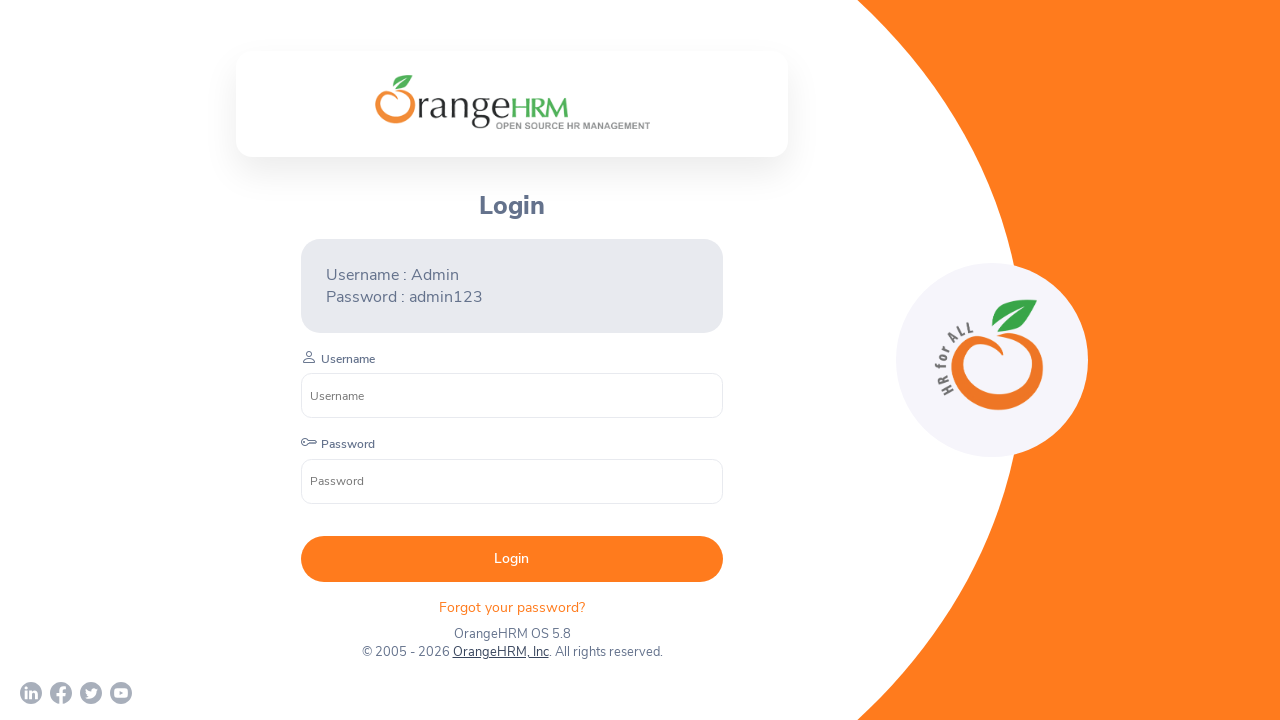

New page finished loading
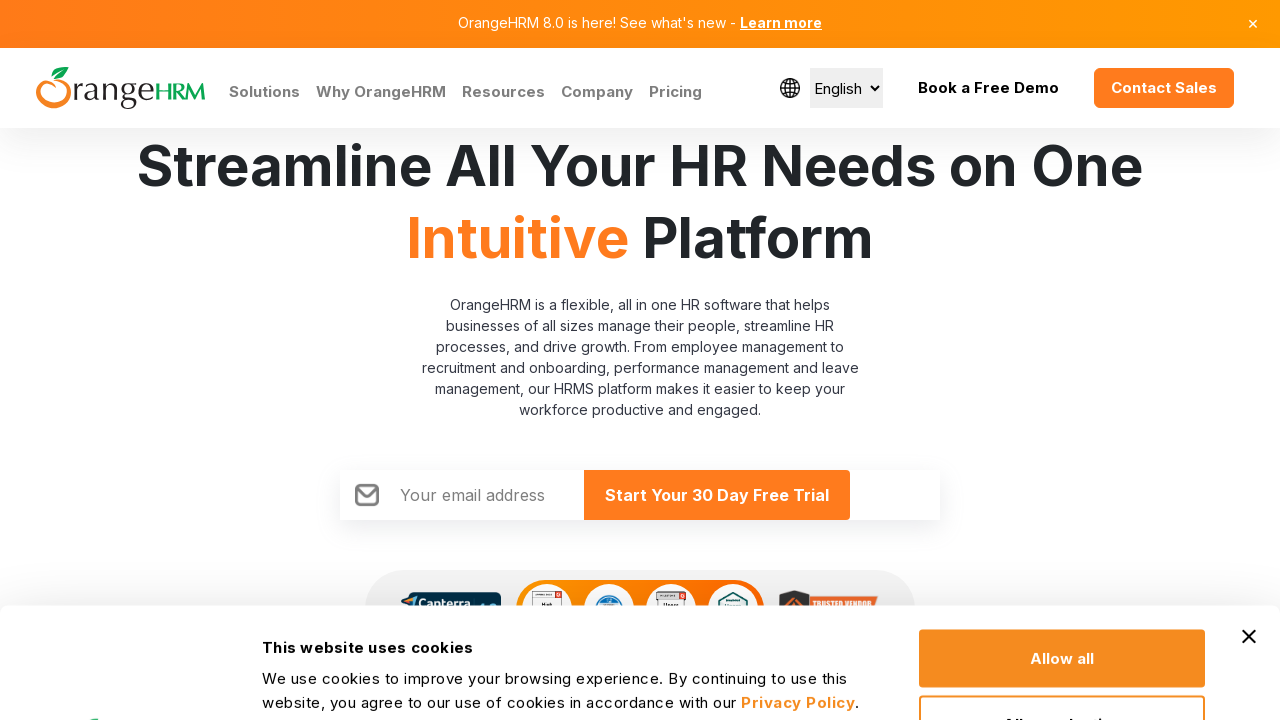

Retrieved all pages from context
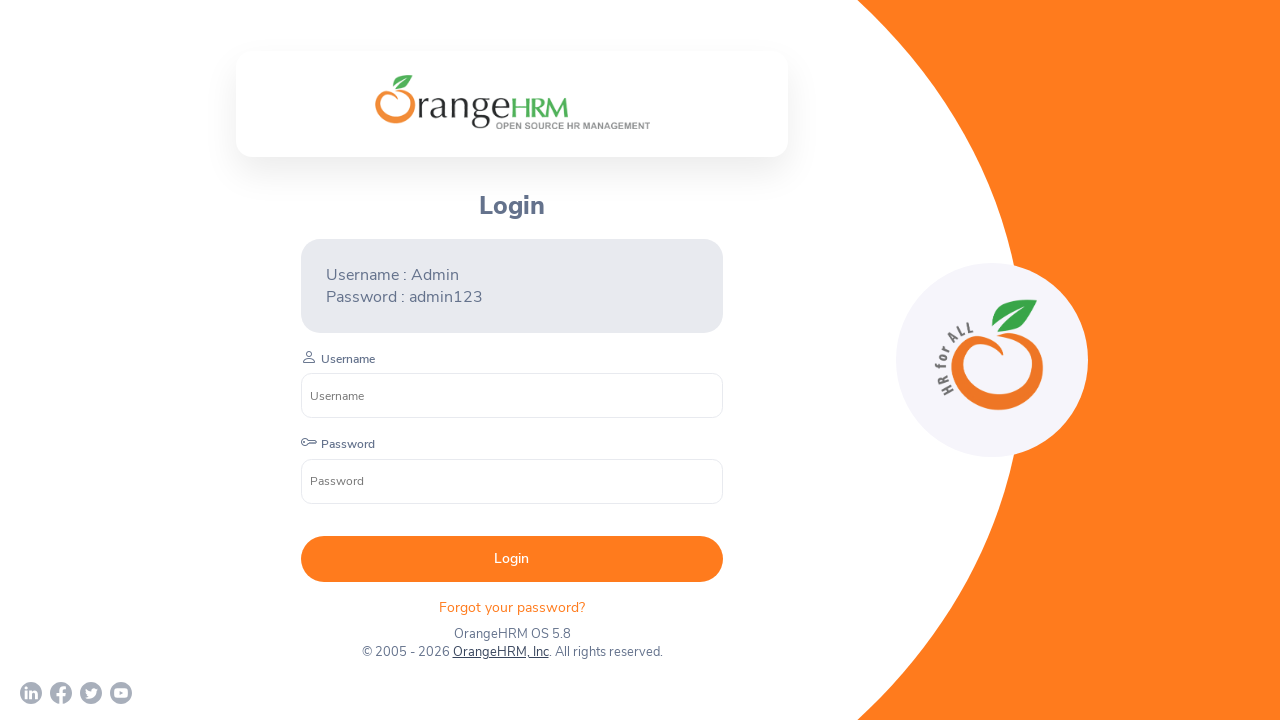

Retrieved page title: 'OrangeHRM'
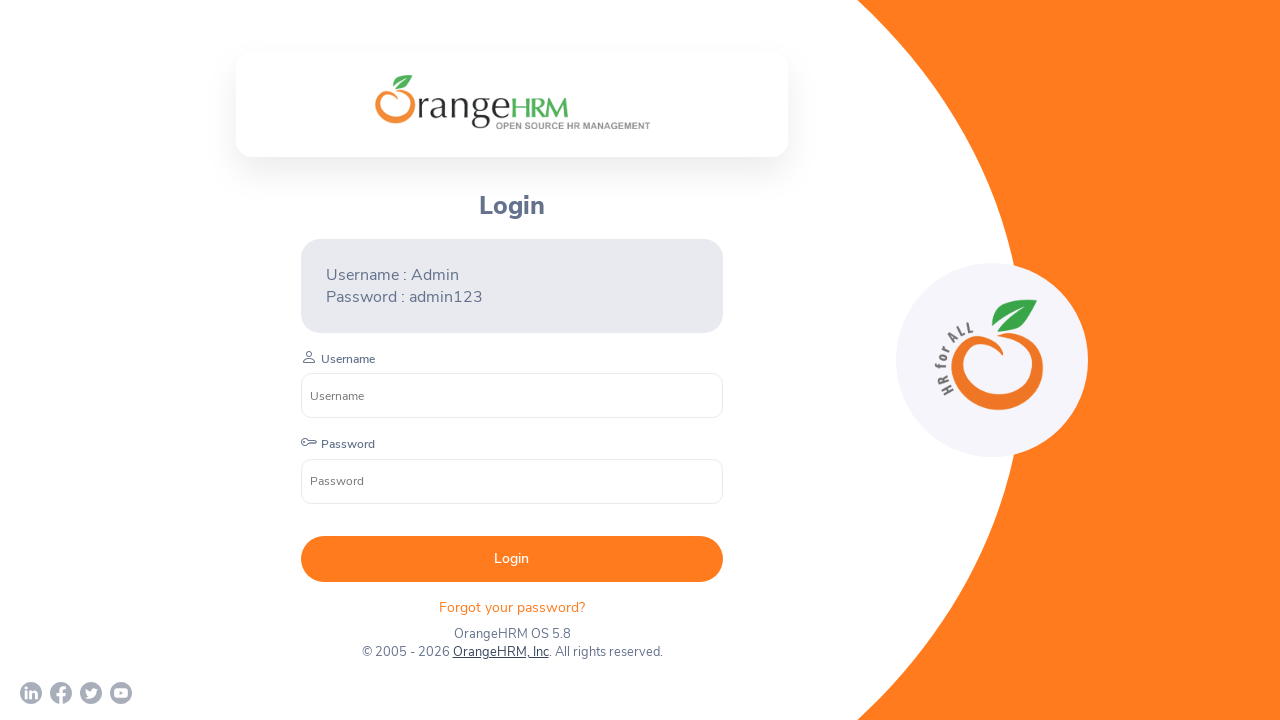

Retrieved page title: 'Human Resources Management Software | HRMS | OrangeHRM'
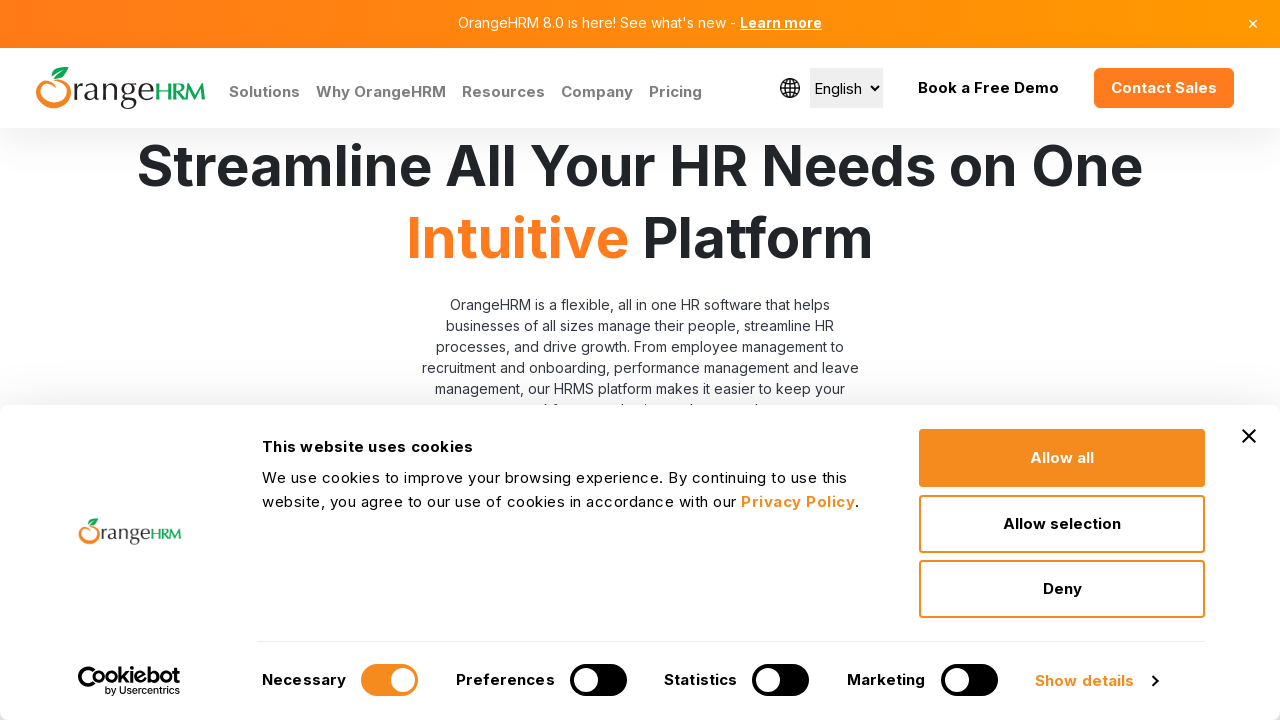

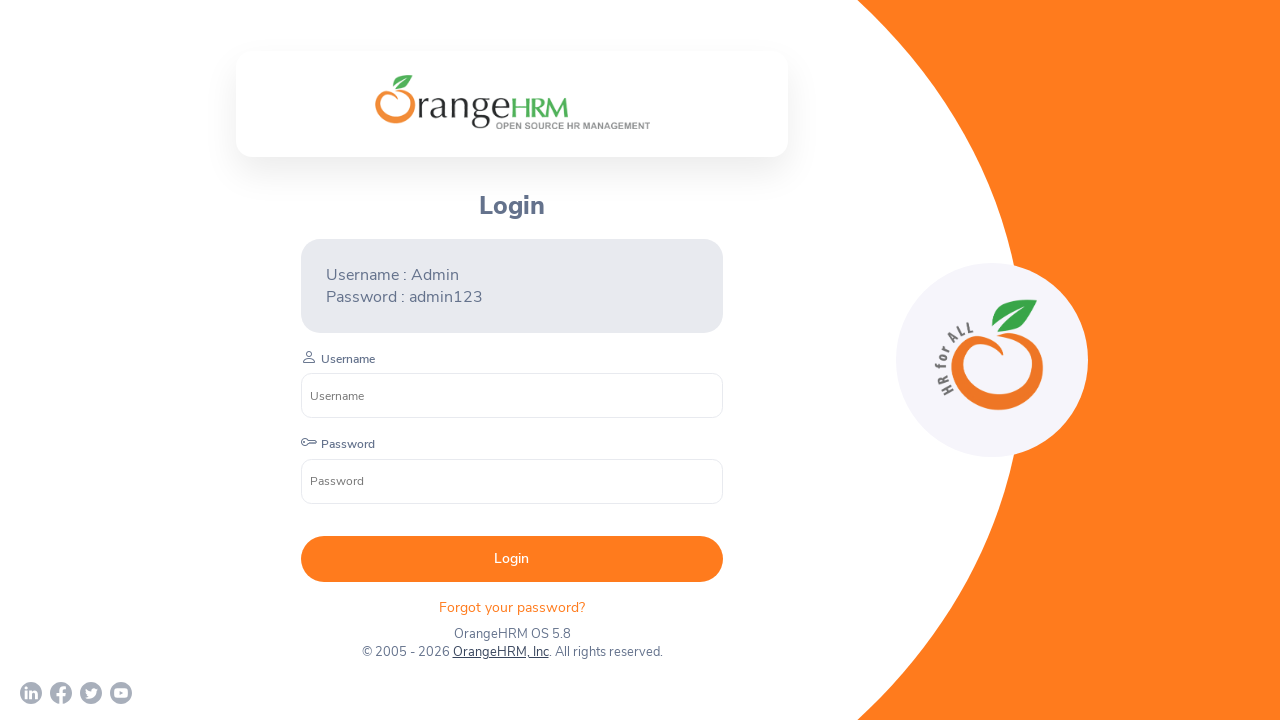